Navigates to the DemoQA tabs demo page and waits for the page to load. This is a minimal test that verifies the tabs component page is accessible.

Starting URL: https://demoqa.com/tabs

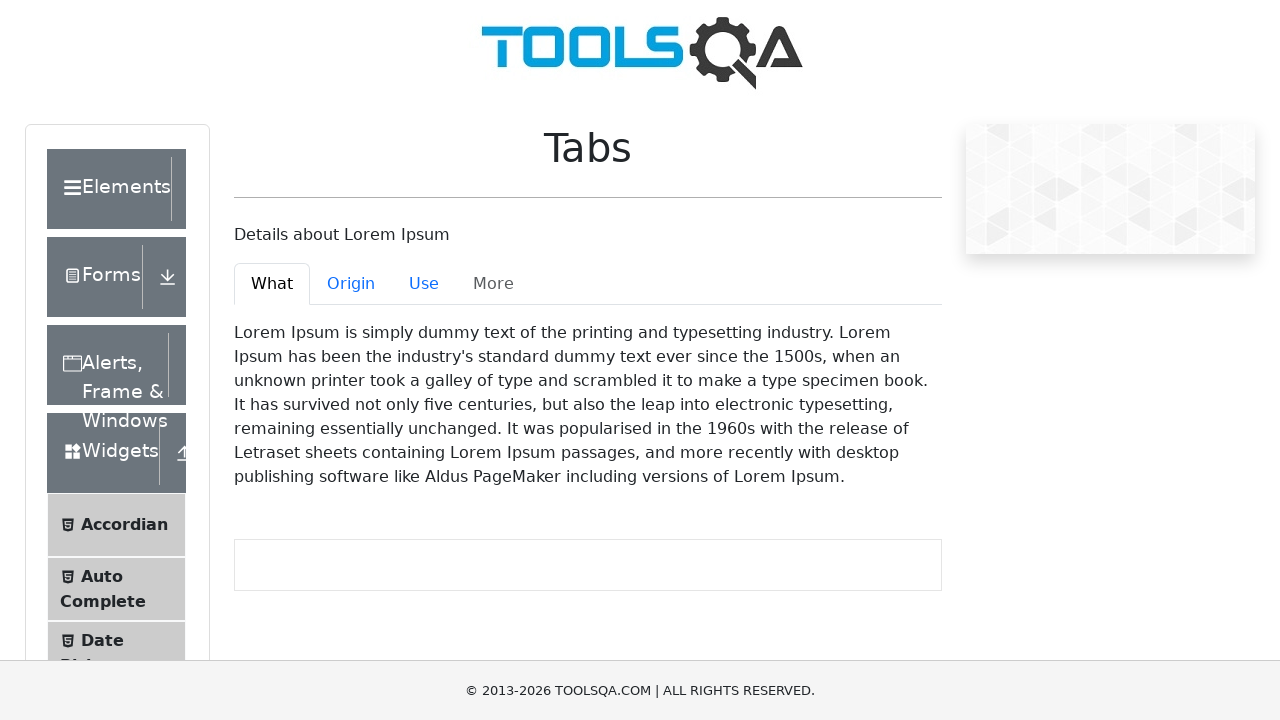

Navigated to DemoQA tabs demo page
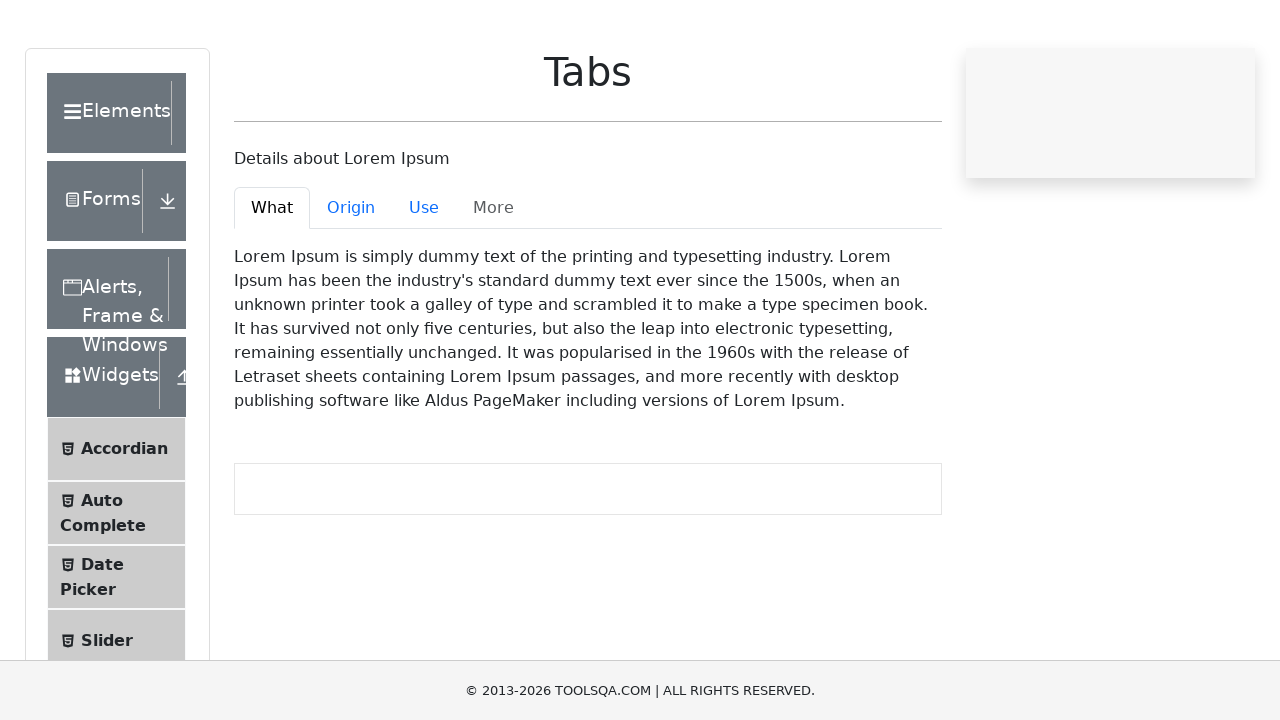

Tabs component loaded and became visible
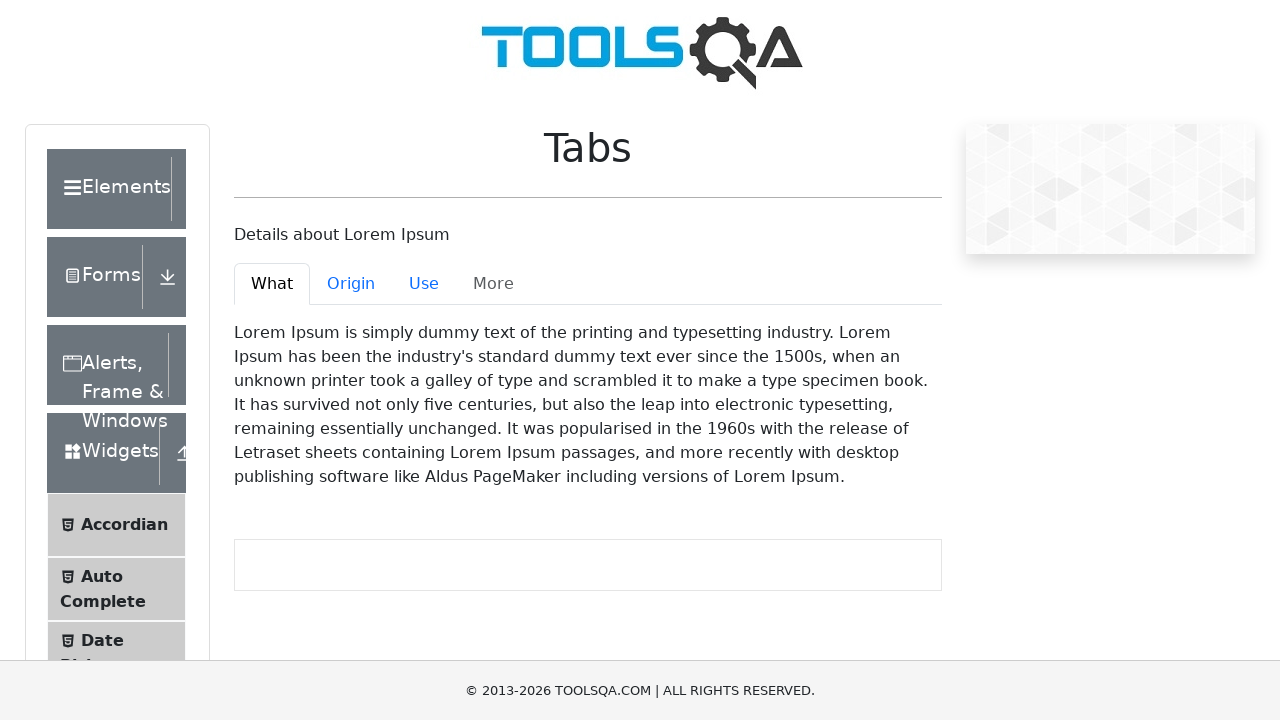

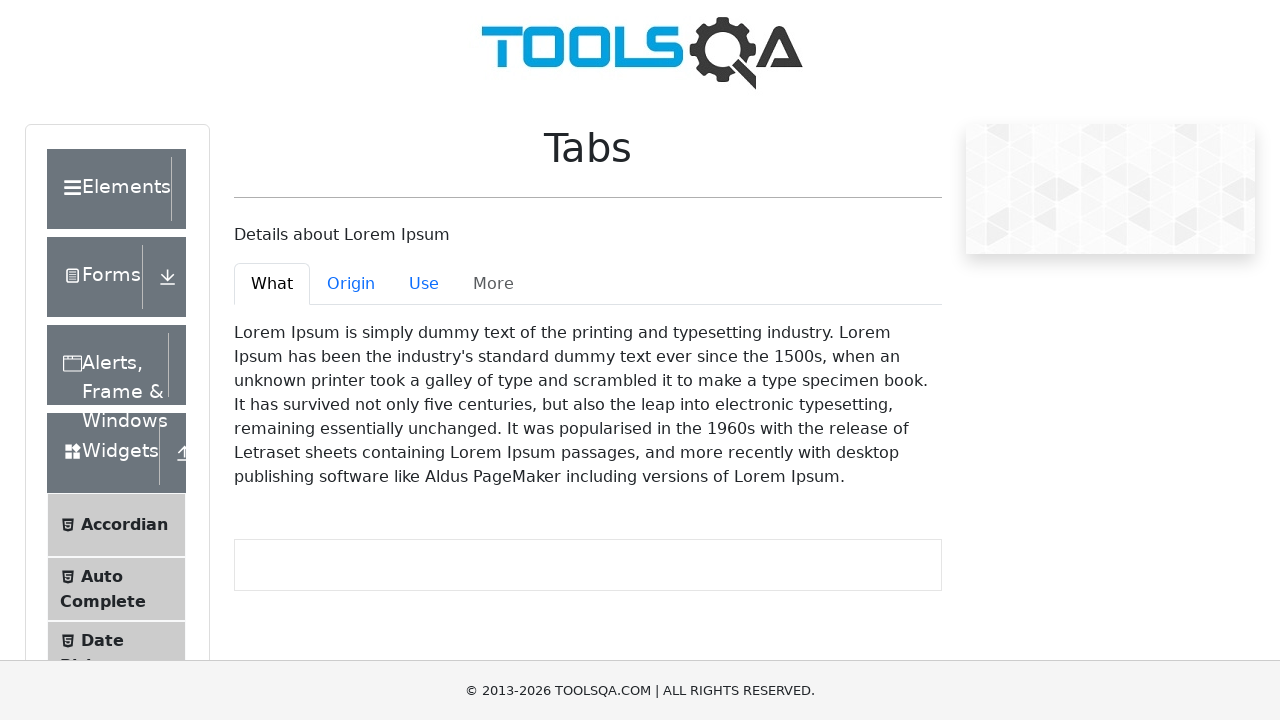